Navigates through multiple pages testing browser navigation capabilities including forward, back, and refresh operations

Starting URL: https://cosmocode.io/automation-practice

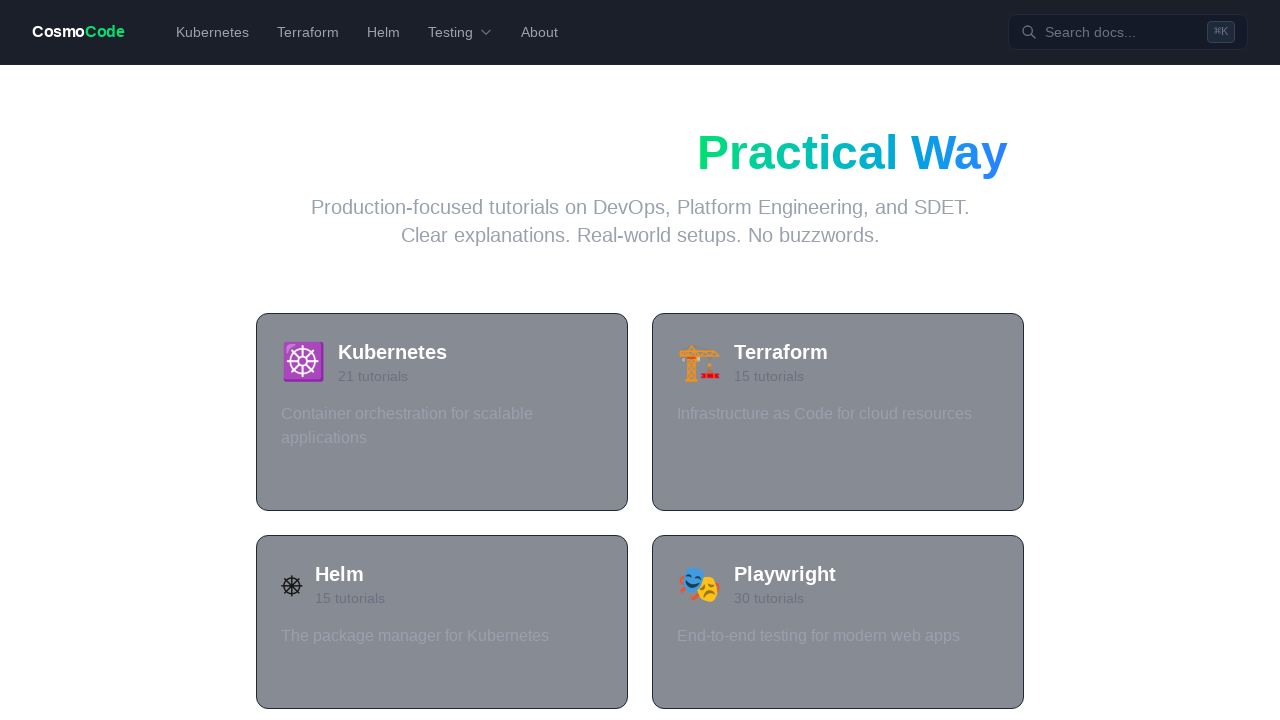

Navigated to https://selenium.dev
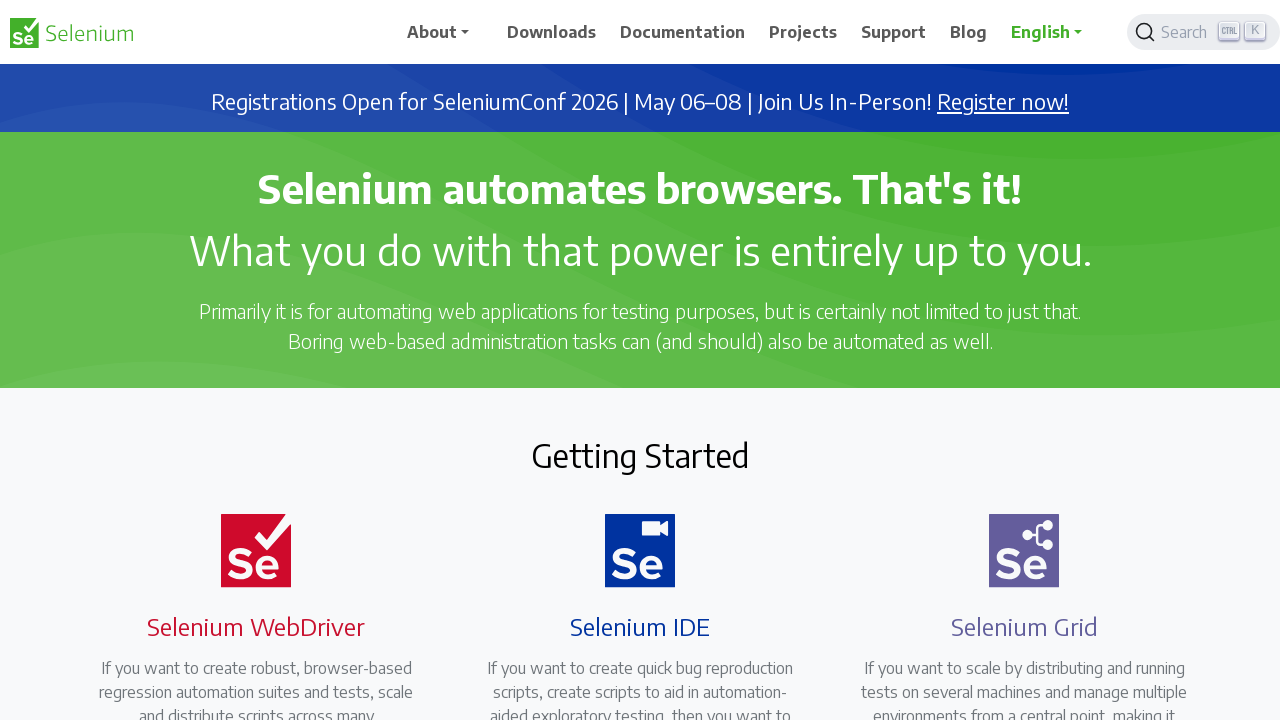

Navigated back to automation practice page
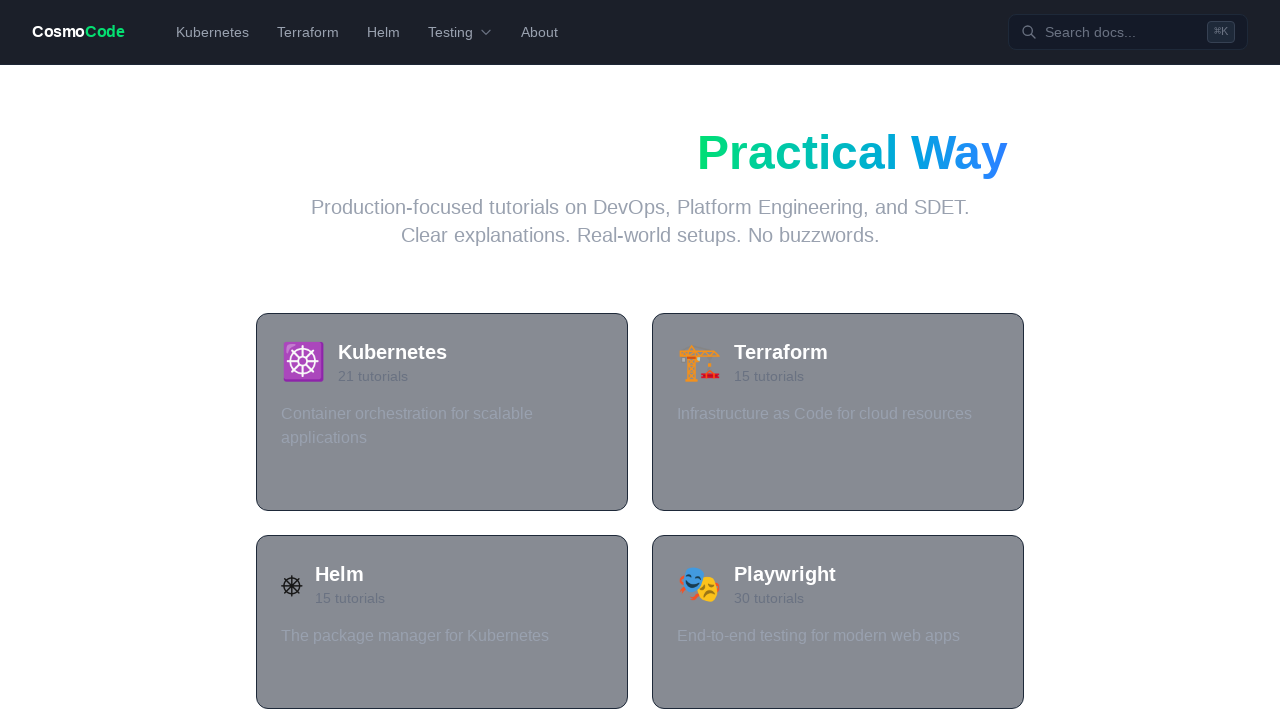

Navigated forward to https://selenium.dev
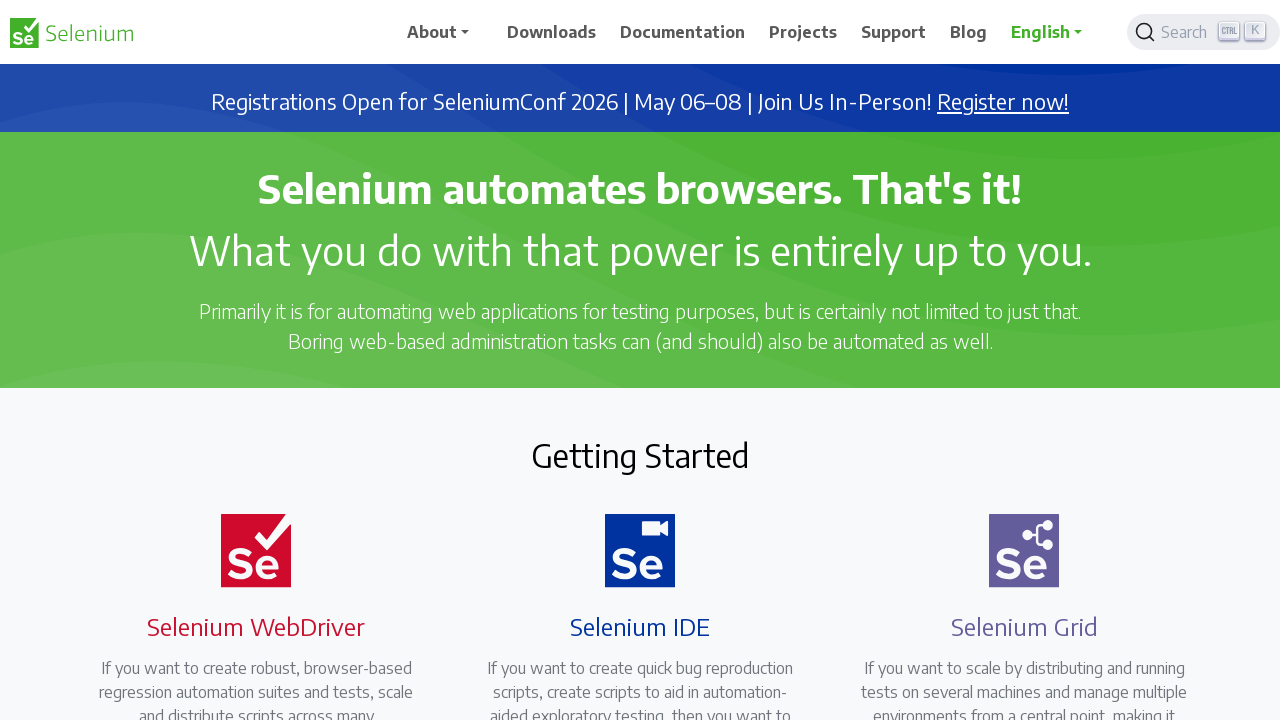

Refreshed the current page
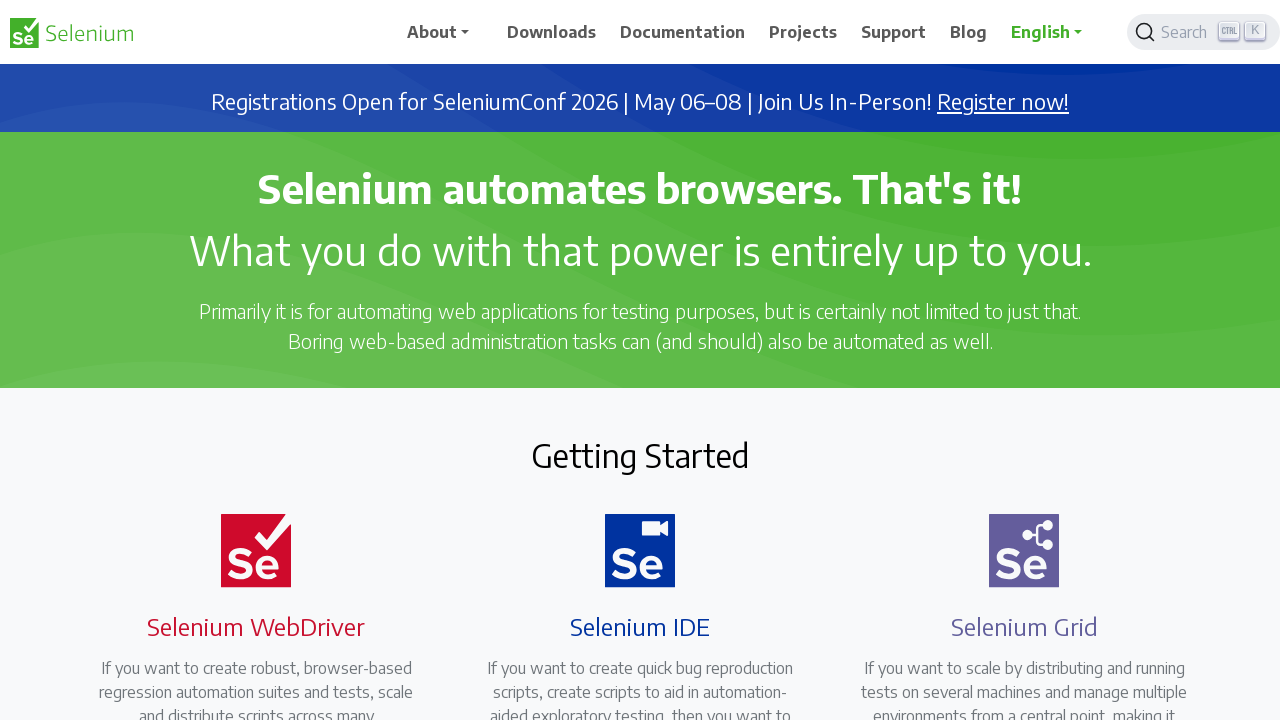

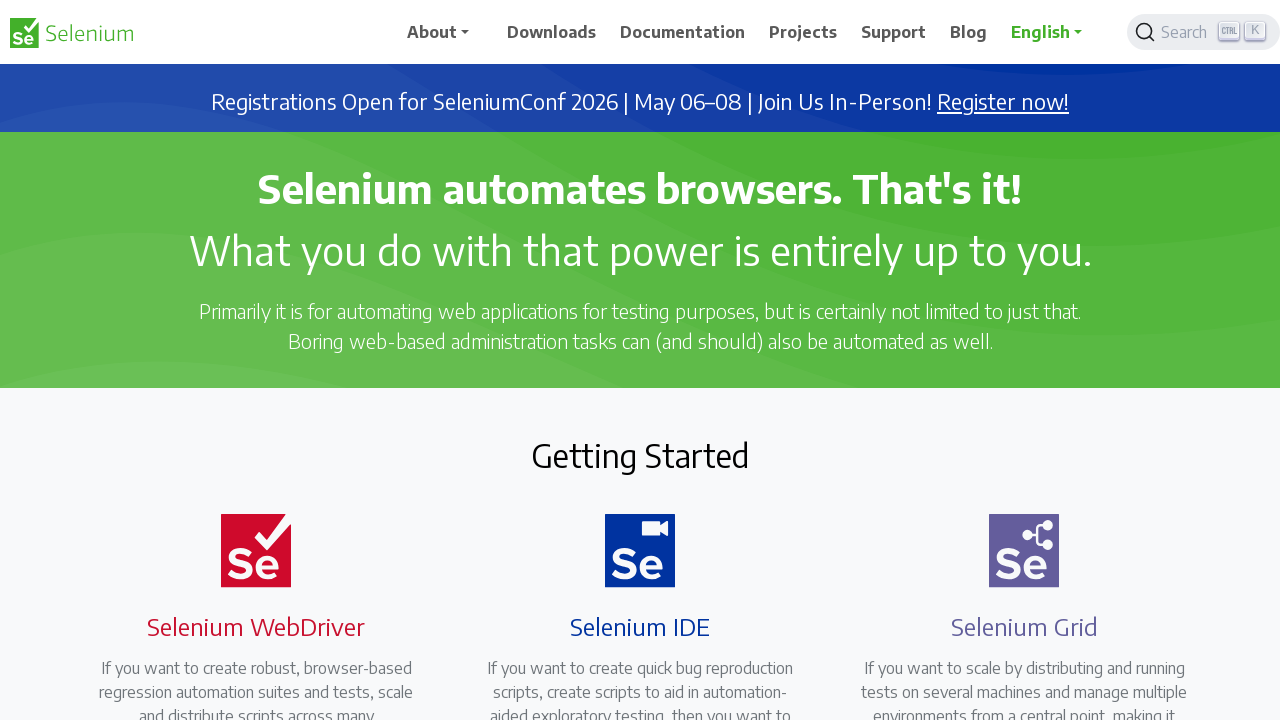